Tests adding a new person to the employee list by filling out all form fields including name, surname, job, date of birth, language checkbox, gender radio button, and status dropdown.

Starting URL: https://kristinek.github.io/site/tasks/list_of_people

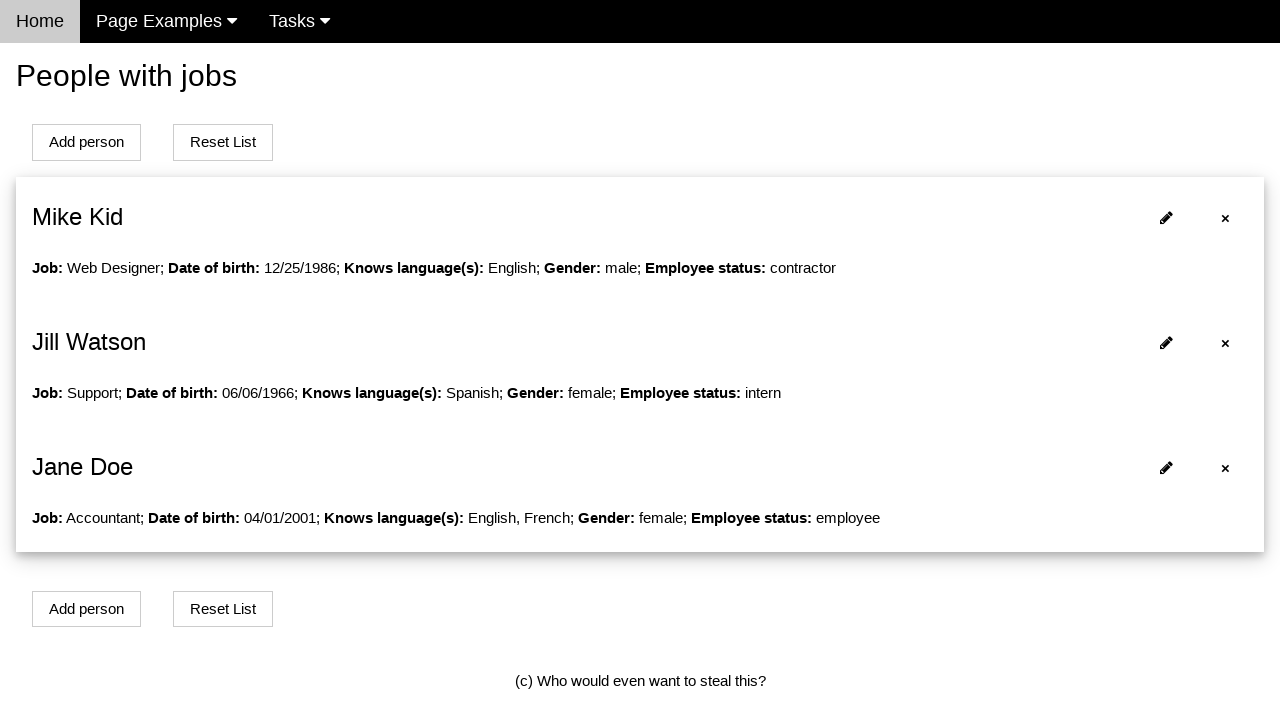

Clicked Add person button to open modal at (86, 142) on button[onclick='openModalForAddPerson()']
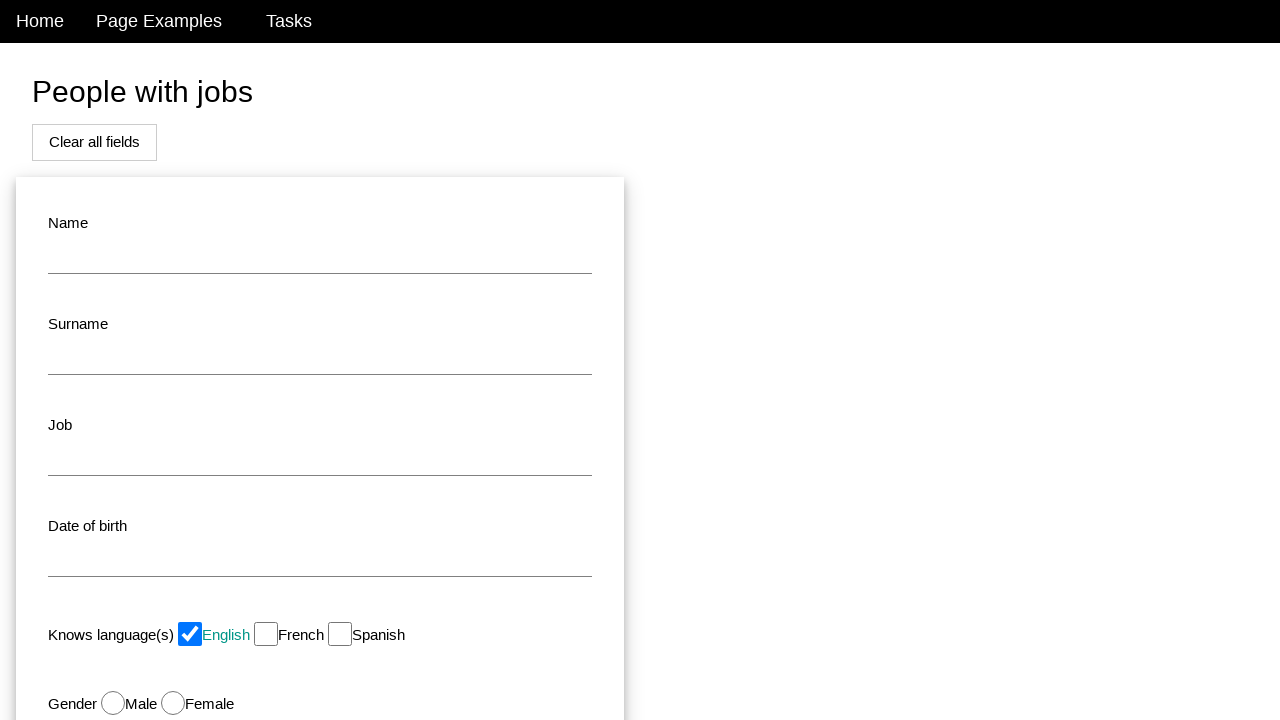

Filled name field with 'John' on #name
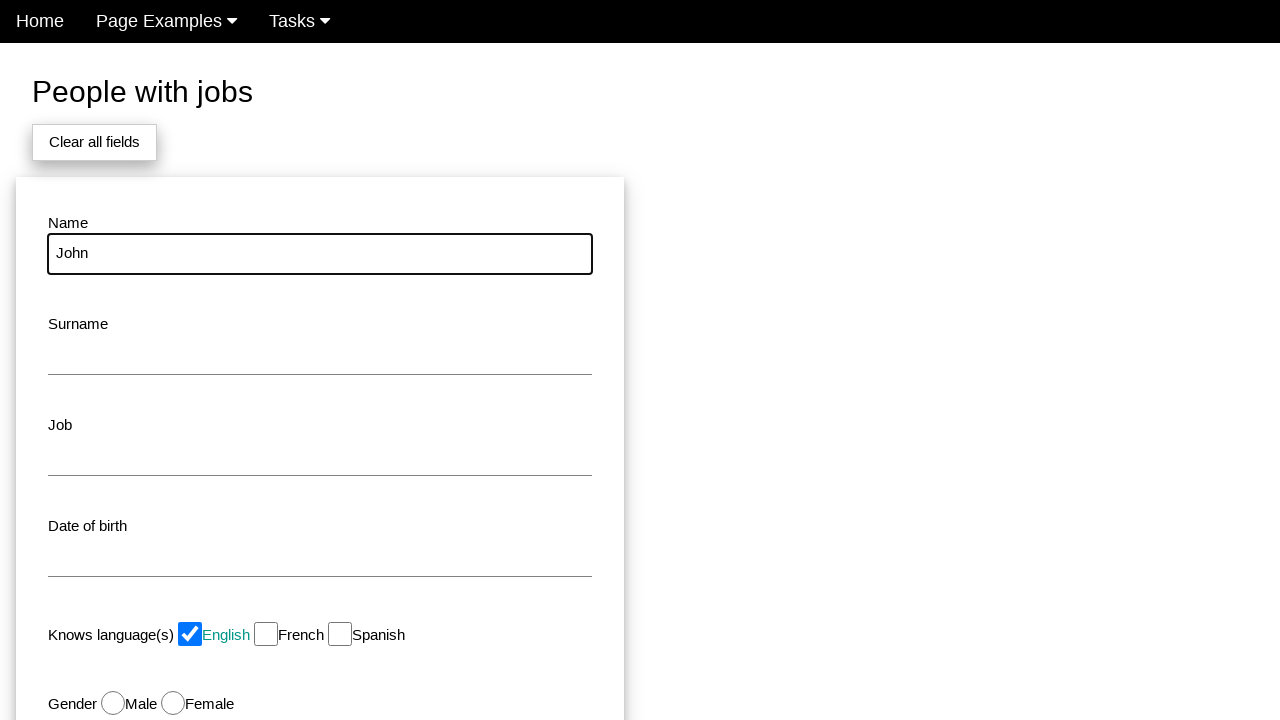

Filled surname field with 'Smith' on #surname
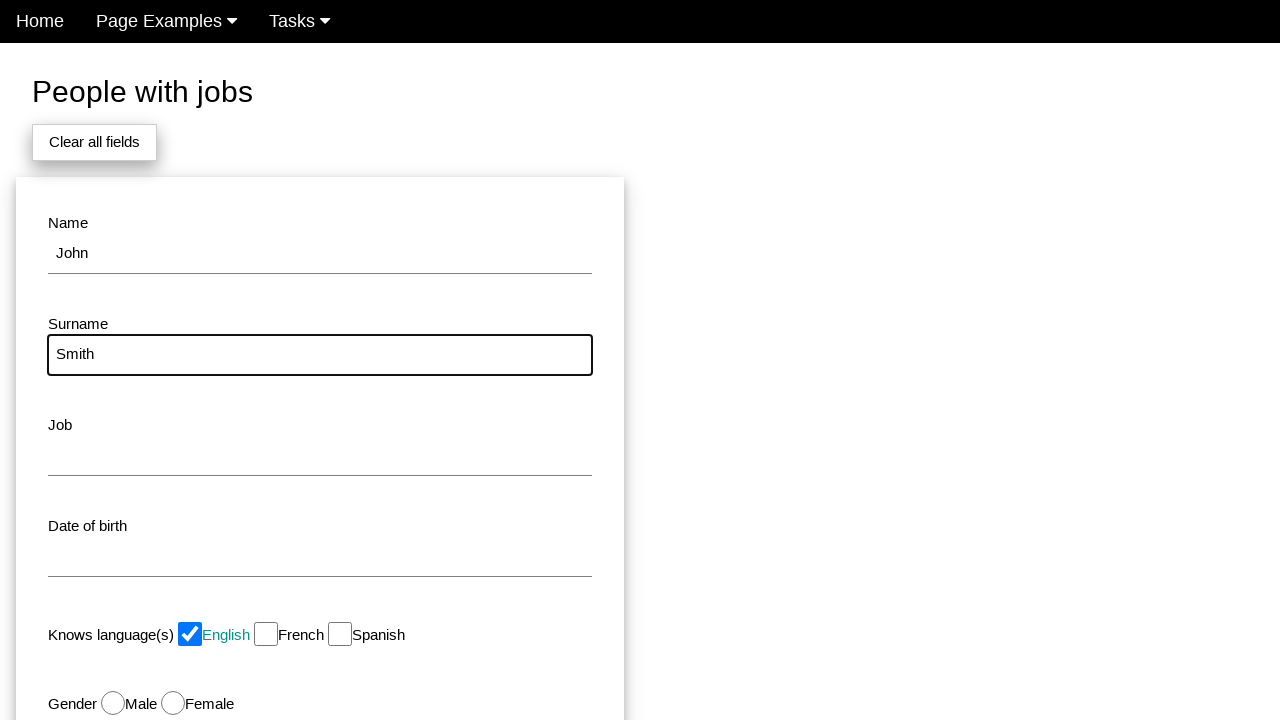

Filled job field with 'Developer' on #job
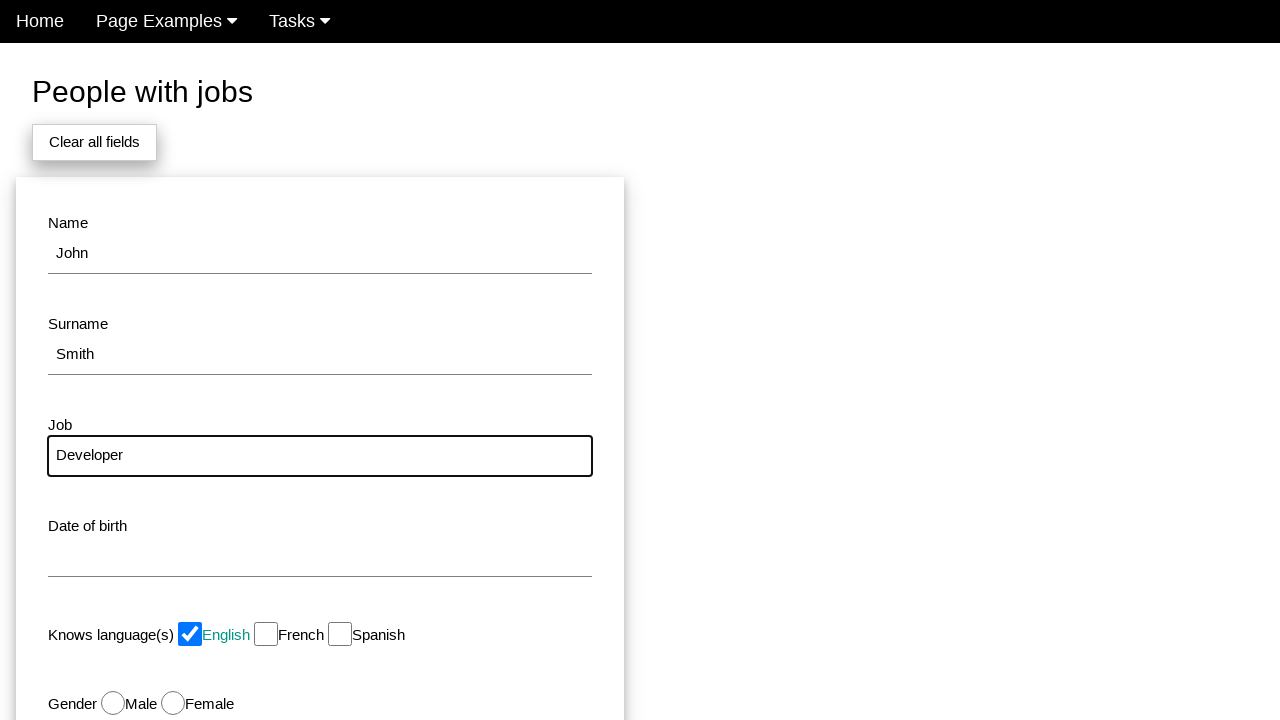

Filled date of birth field with '1990-05-15' on #dob
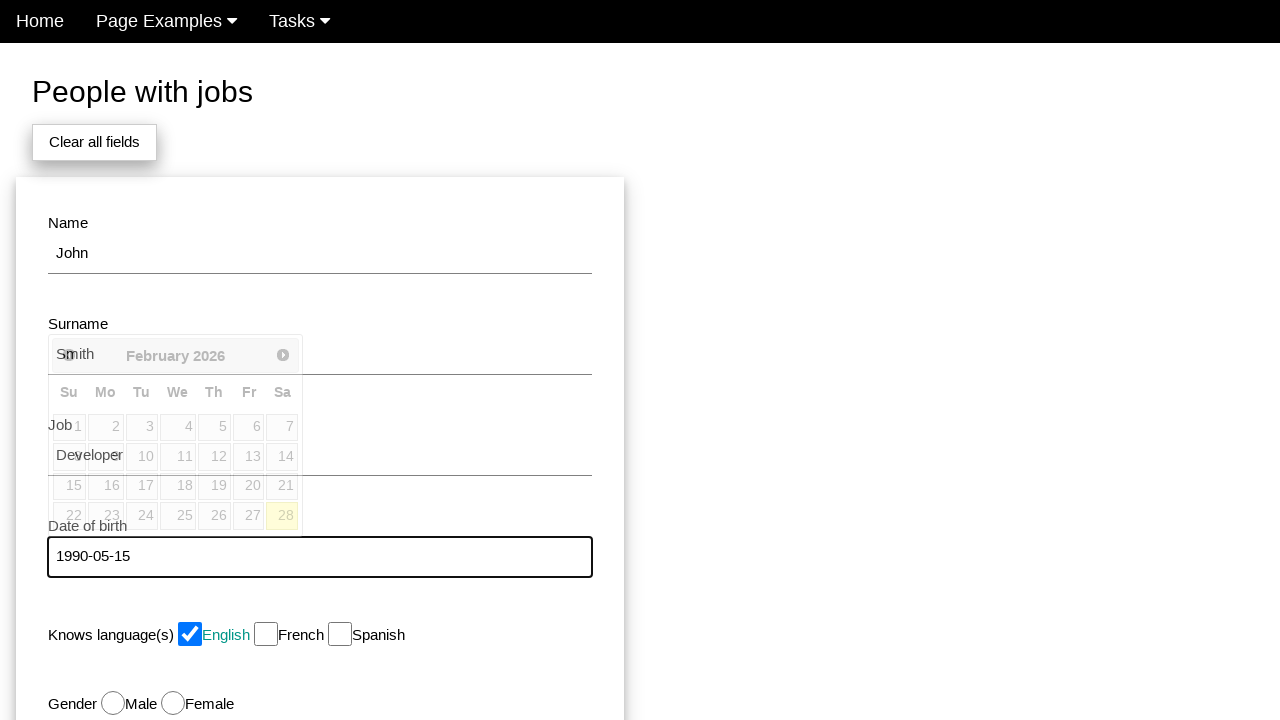

Unchecked a language checkbox at (190, 634) on input[type='checkbox'] >> nth=0
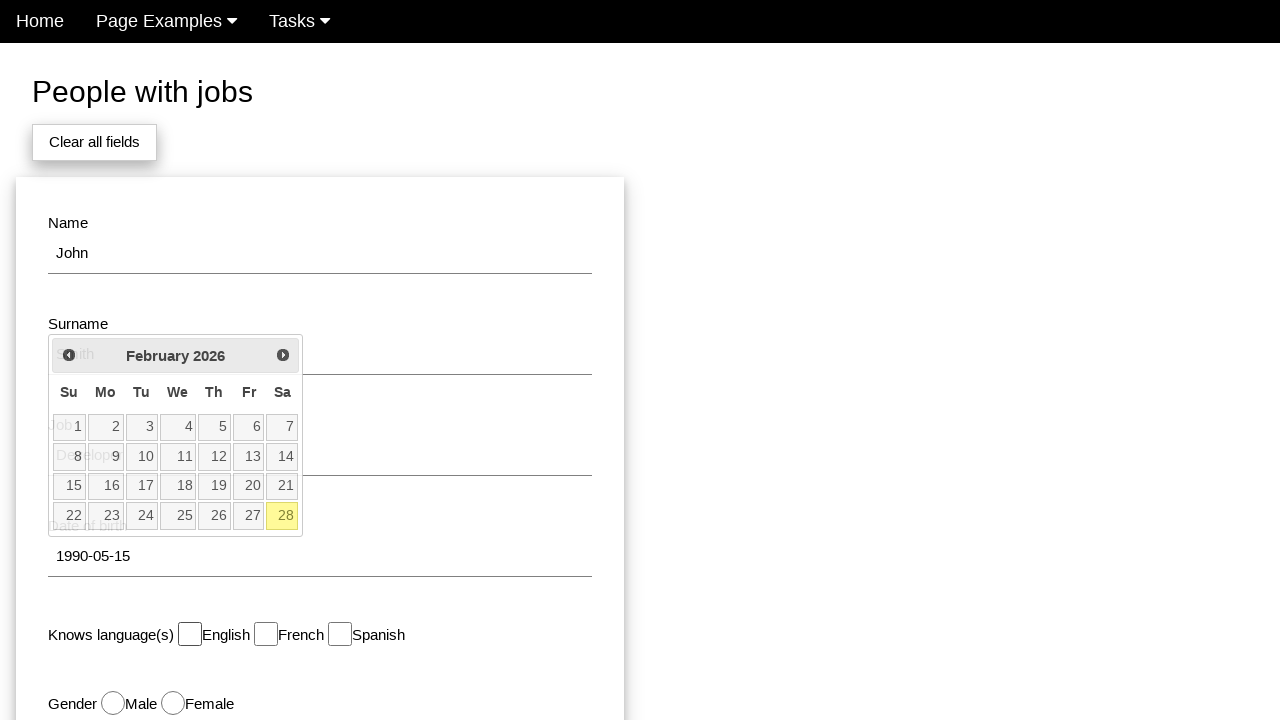

Selected English language checkbox at (190, 634) on #english
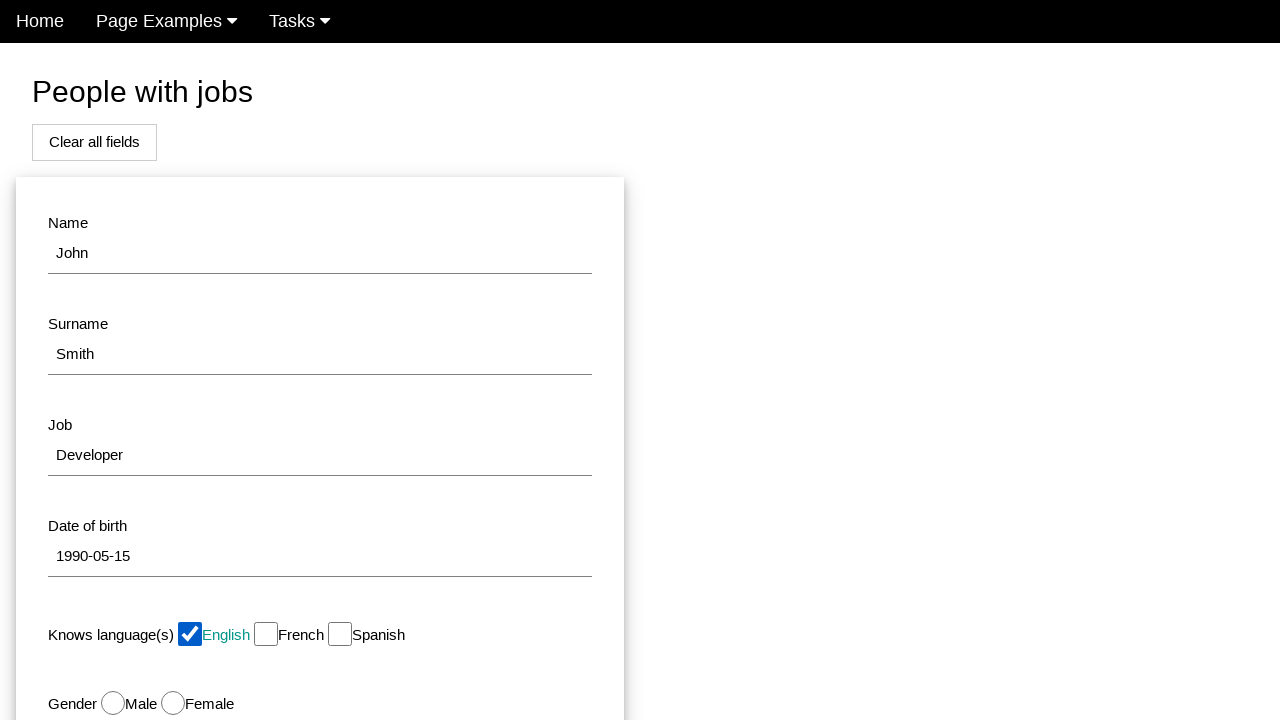

Selected male gender radio button at (113, 703) on #male
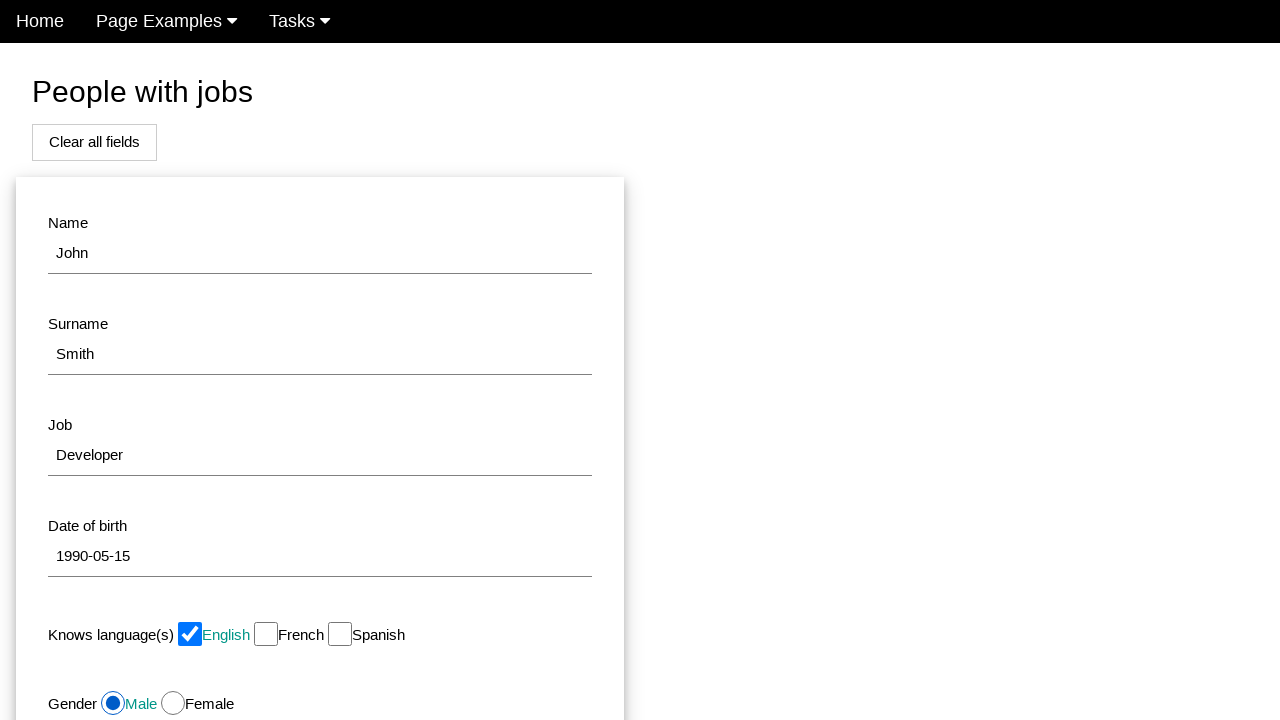

Selected 'Employee' from status dropdown on #status
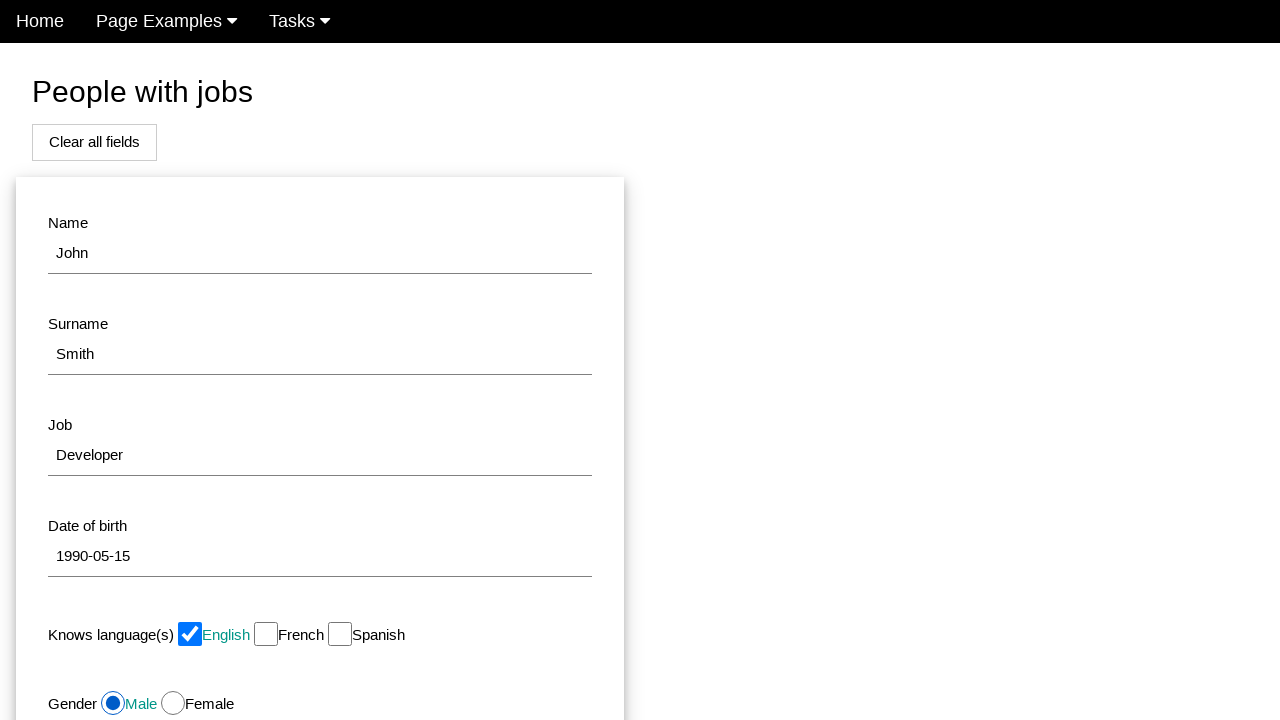

Clicked add button to save new person to employee list at (178, 510) on button[onclick='addPersonToList()']
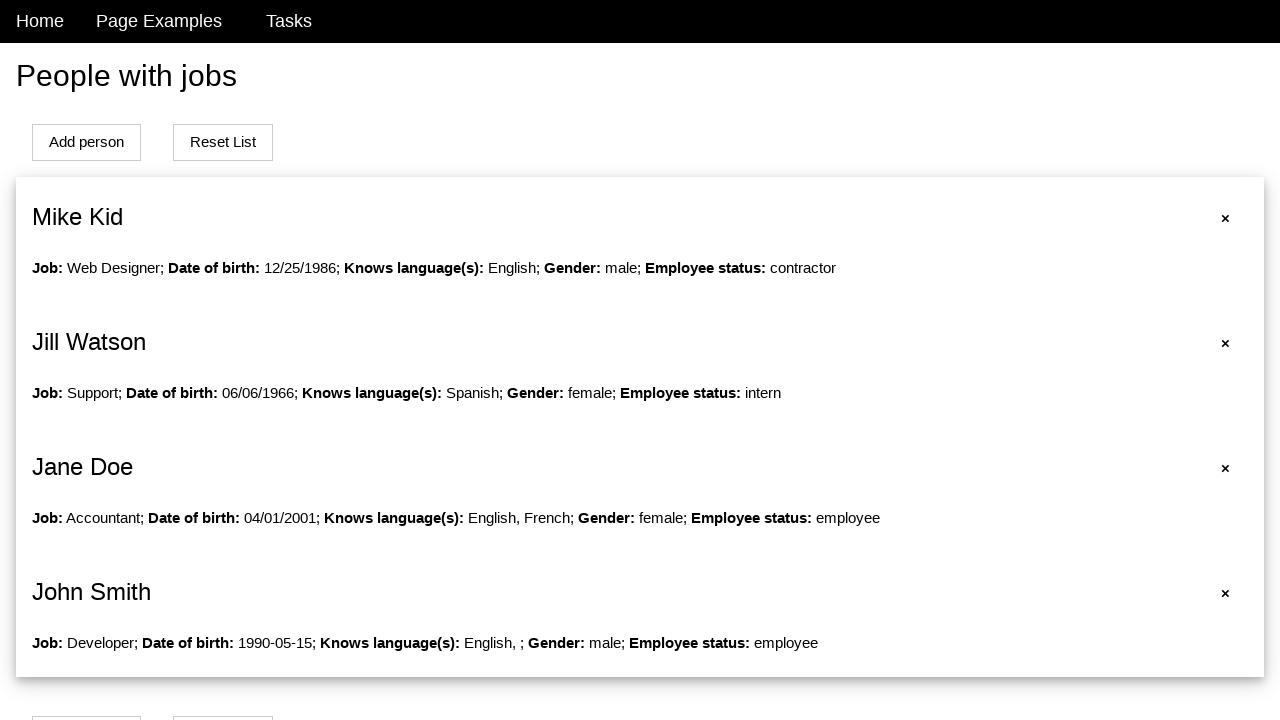

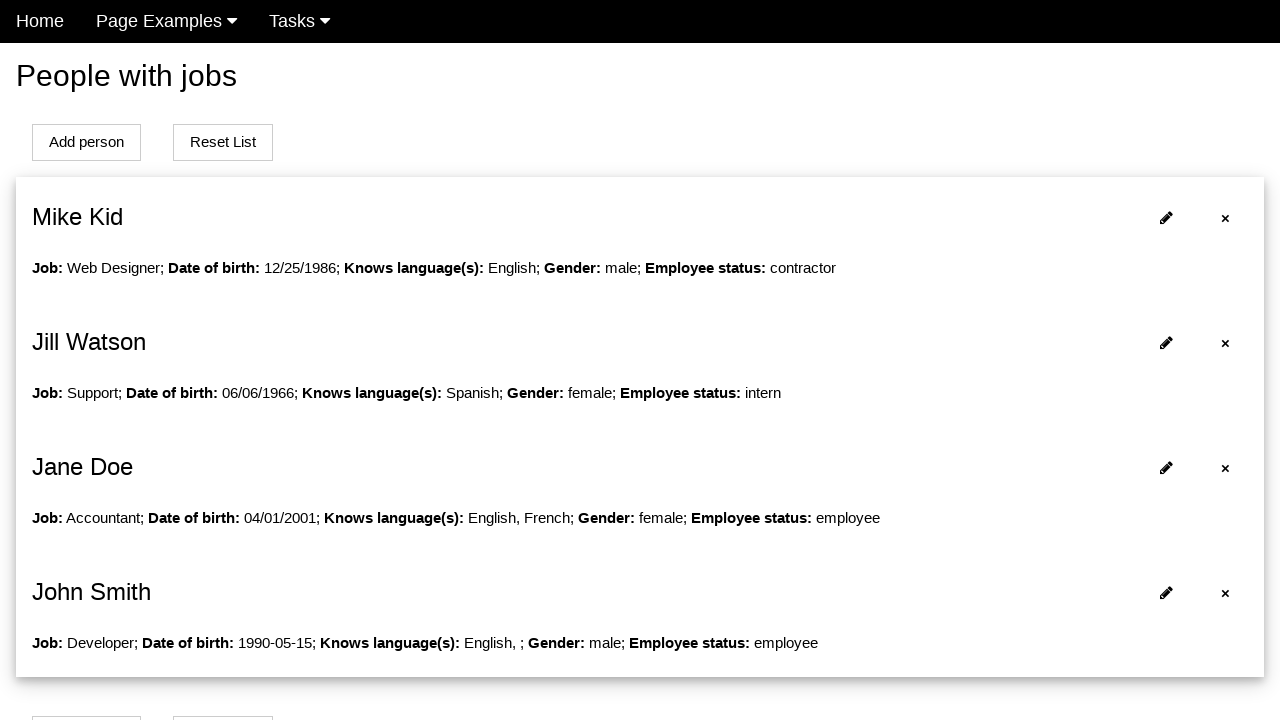